Navigates to the Advantage Online Shopping website and verifies that the search icon/button is displayed on the page

Starting URL: https://advantageonlineshopping.com/

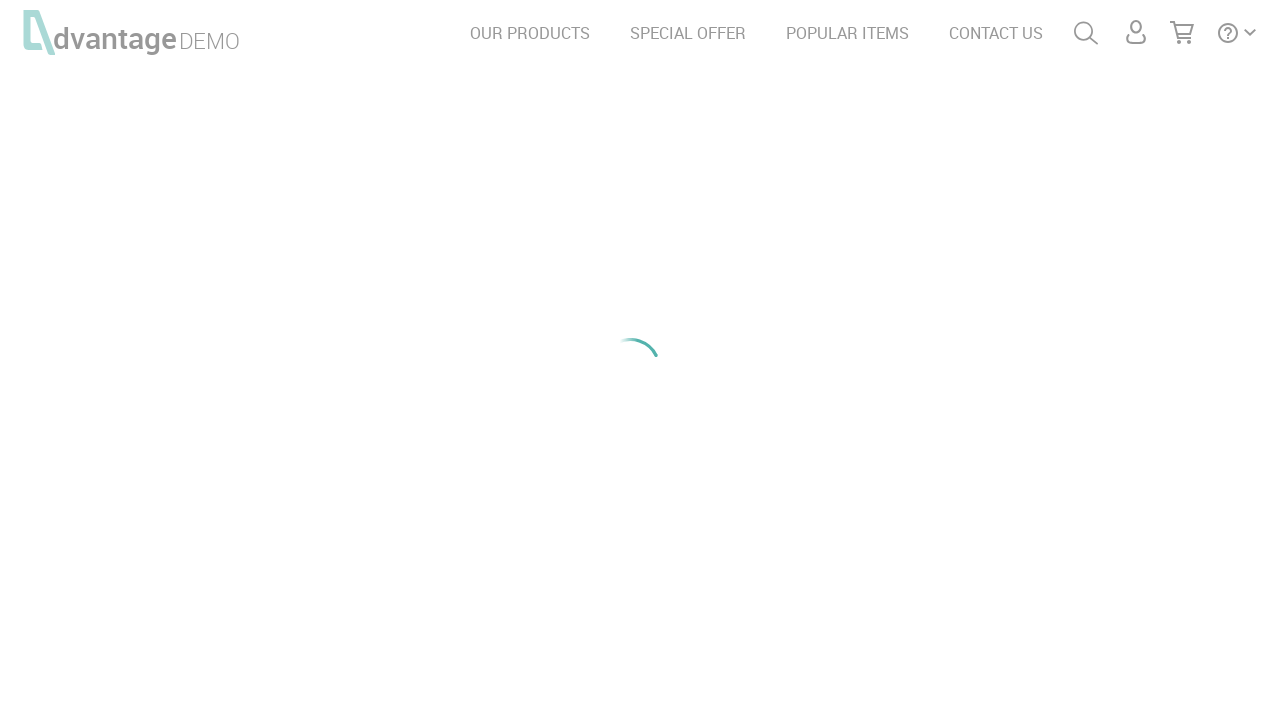

Waited for search icon/button element to be visible
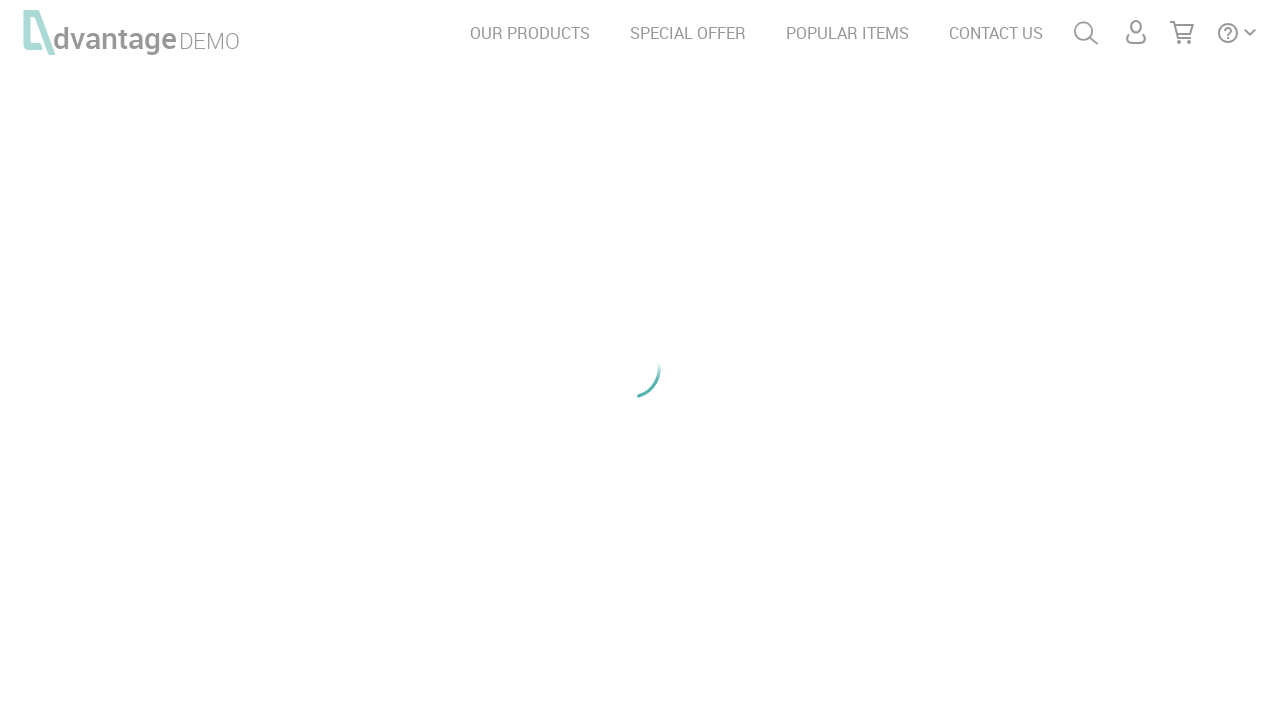

Verified search icon/button is displayed on the page
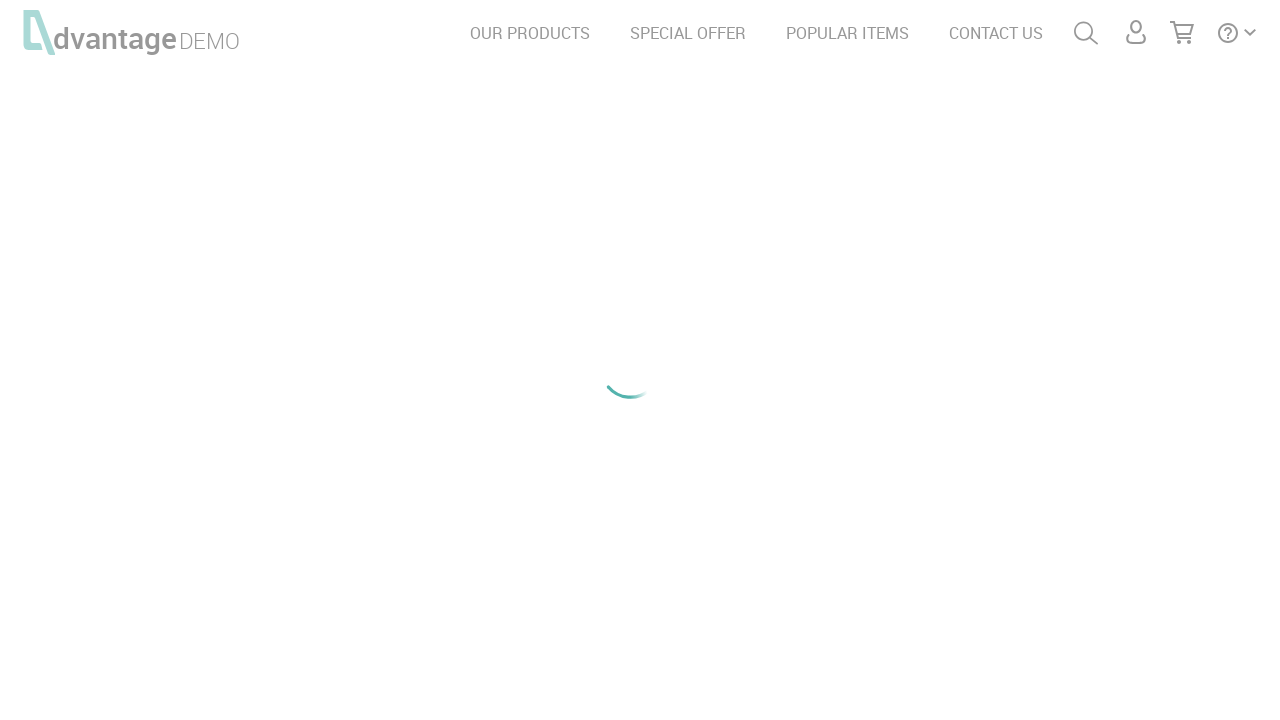

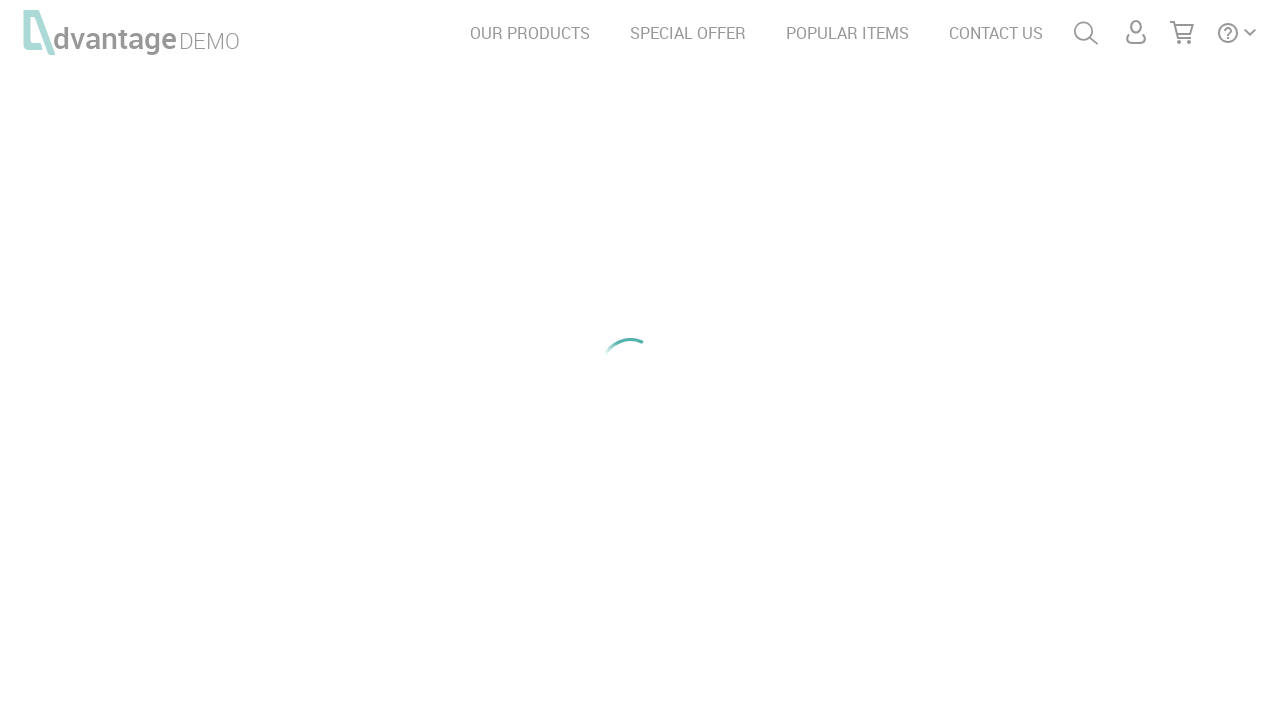